Navigates to Deshibesh website and performs browser navigation operations

Starting URL: http://www.deshibesh.com/

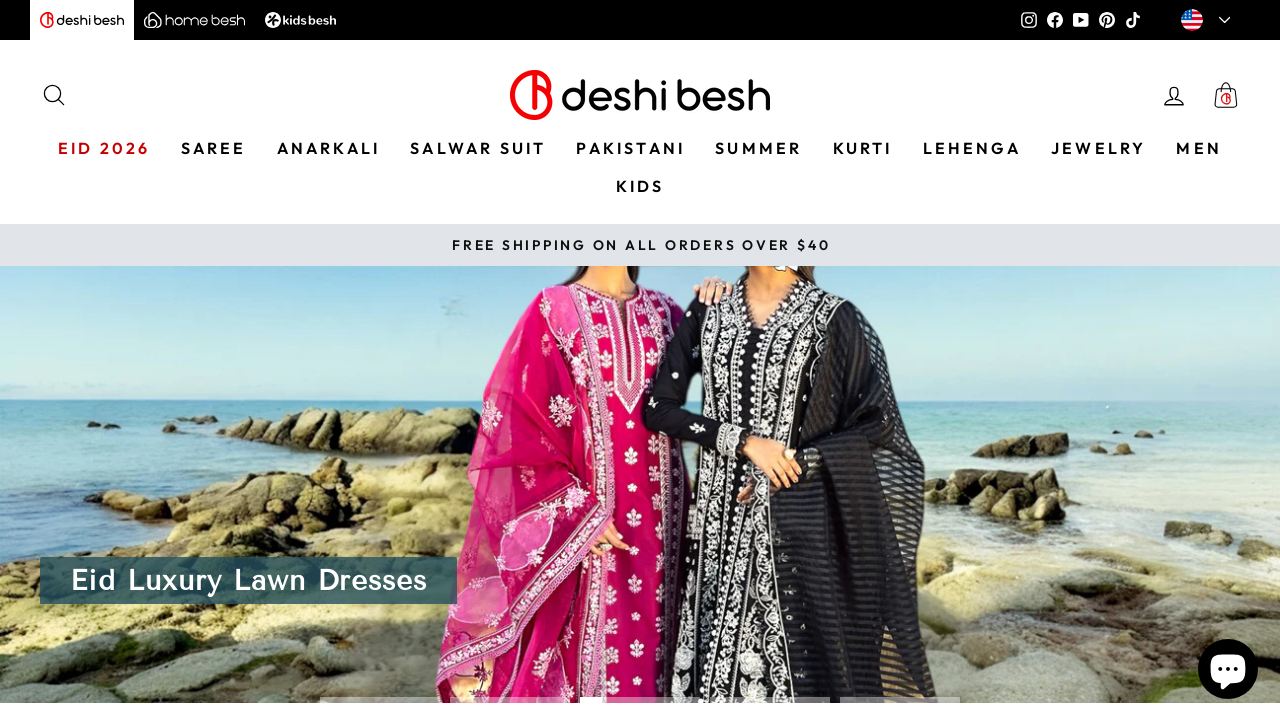

Waited 5 seconds for page to load
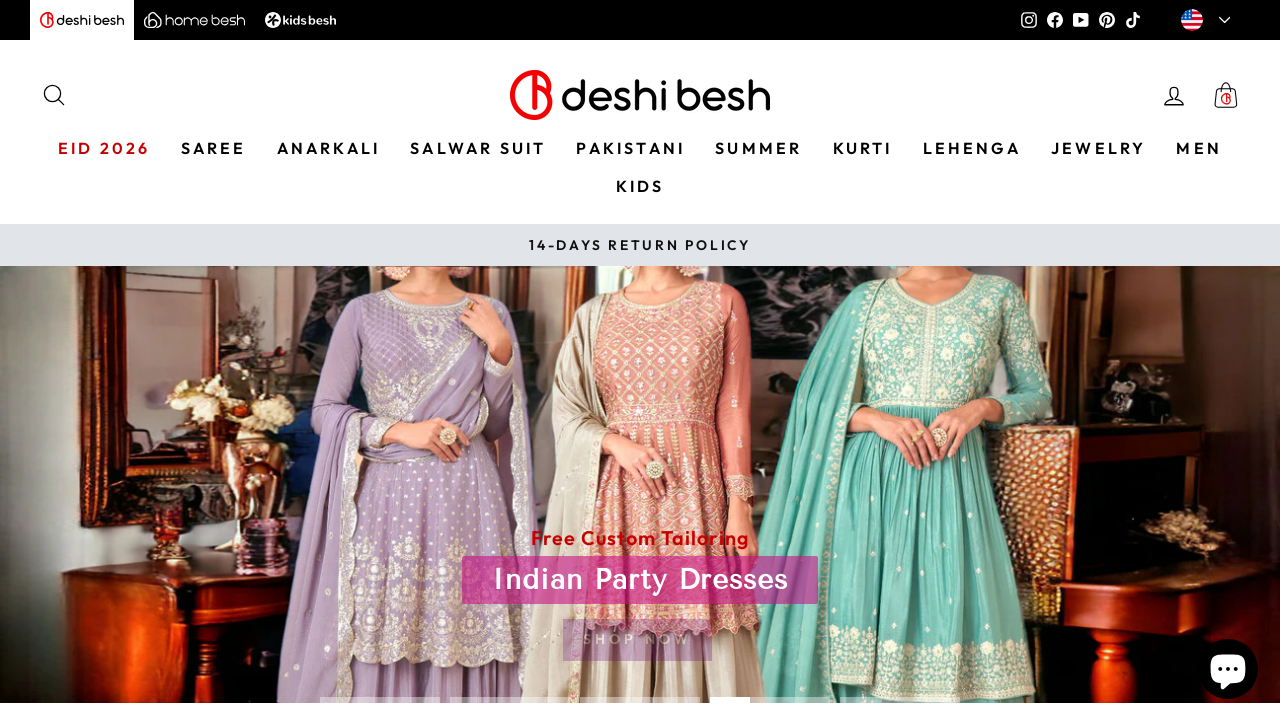

Reloaded the Deshibesh website
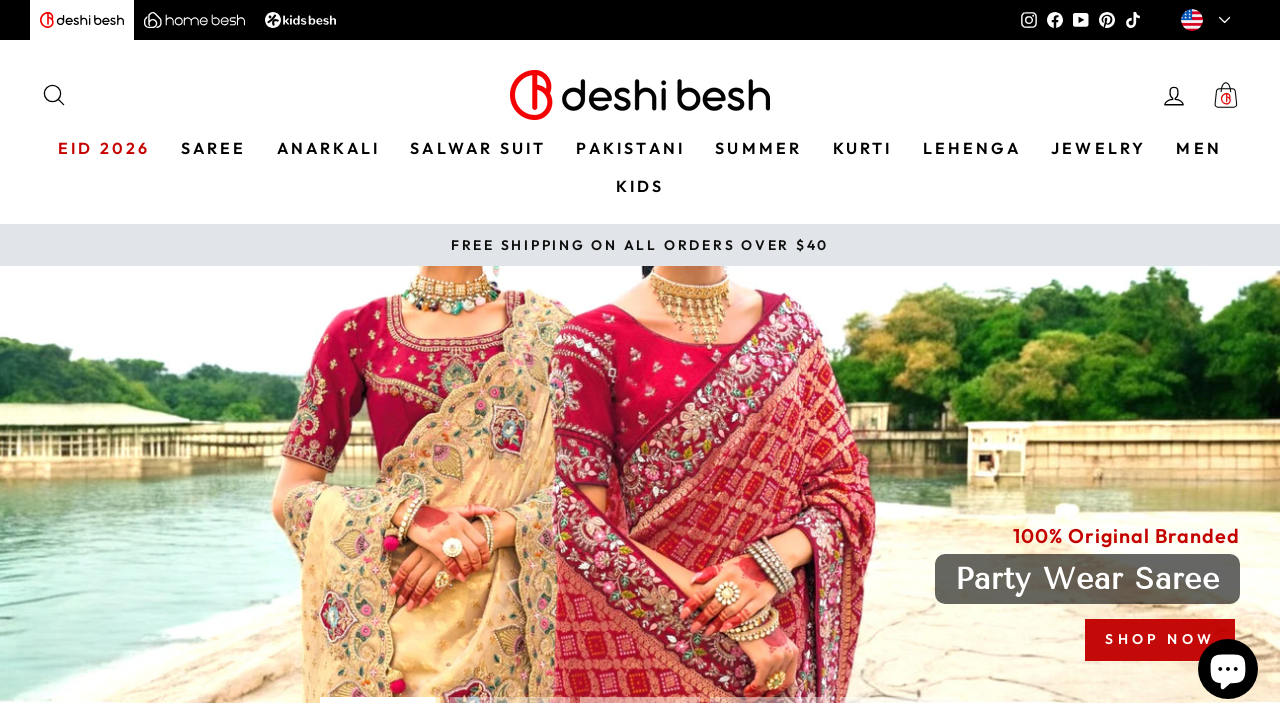

Navigated back in browser history
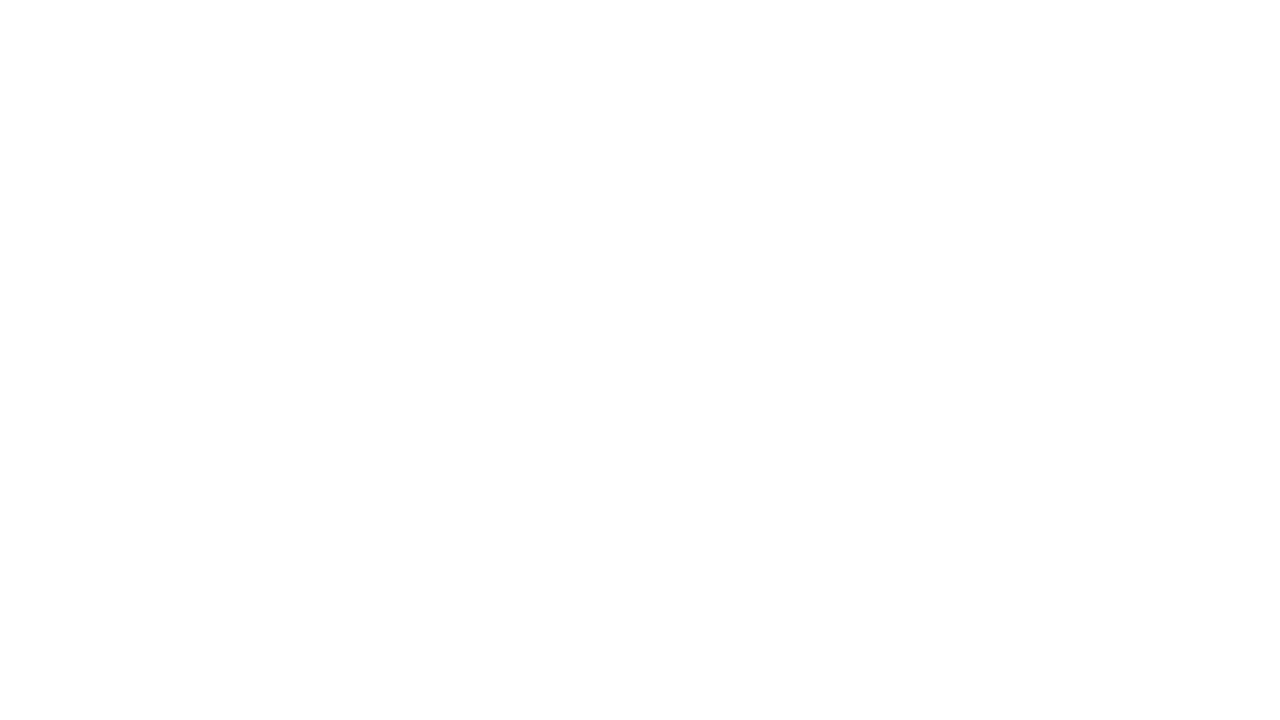

Navigated forward in browser history
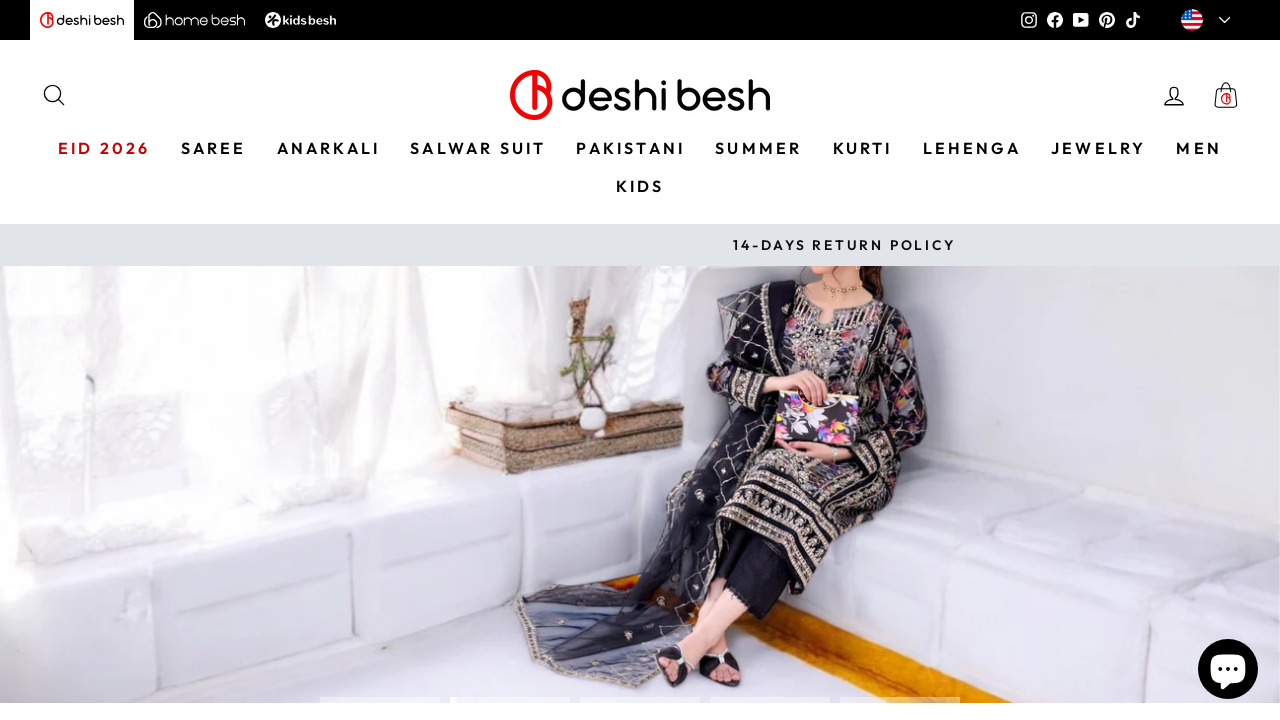

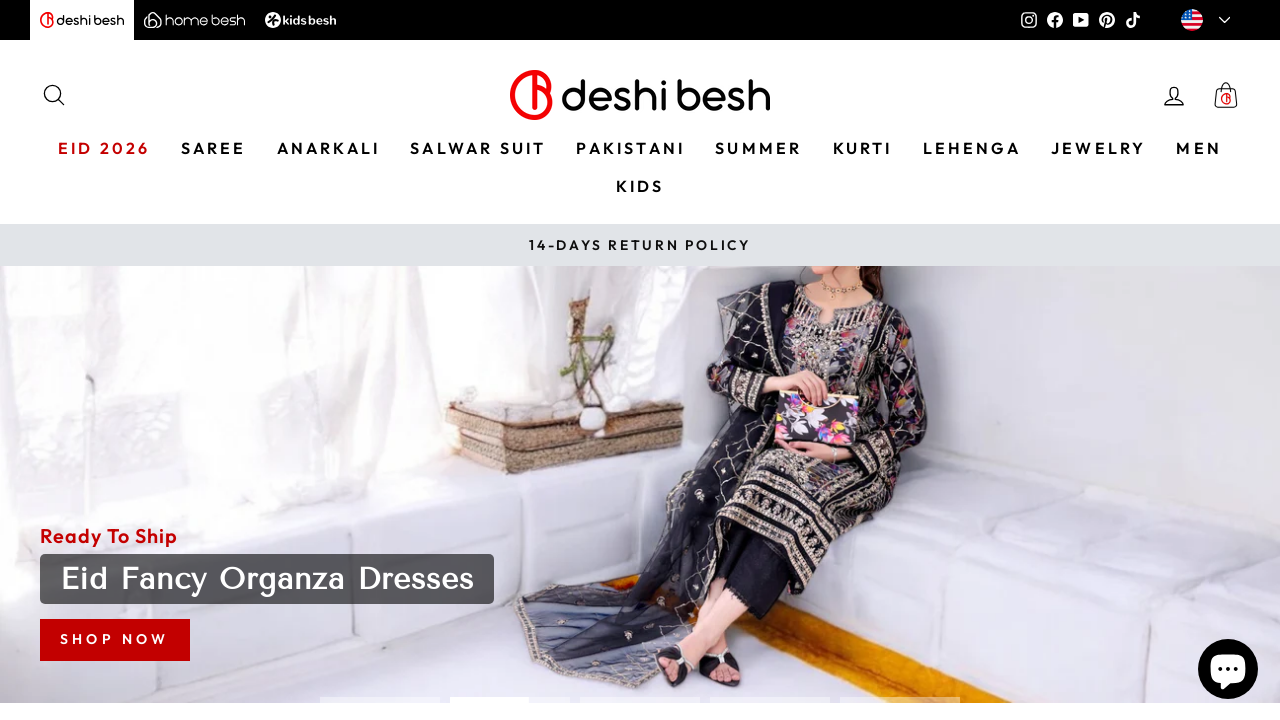